Tests e-commerce shopping flow by searching for products containing "ber", adding them to cart, proceeding to checkout, applying a promo code, and verifying the discount calculations are correct.

Starting URL: https://rahulshettyacademy.com/seleniumPractise/

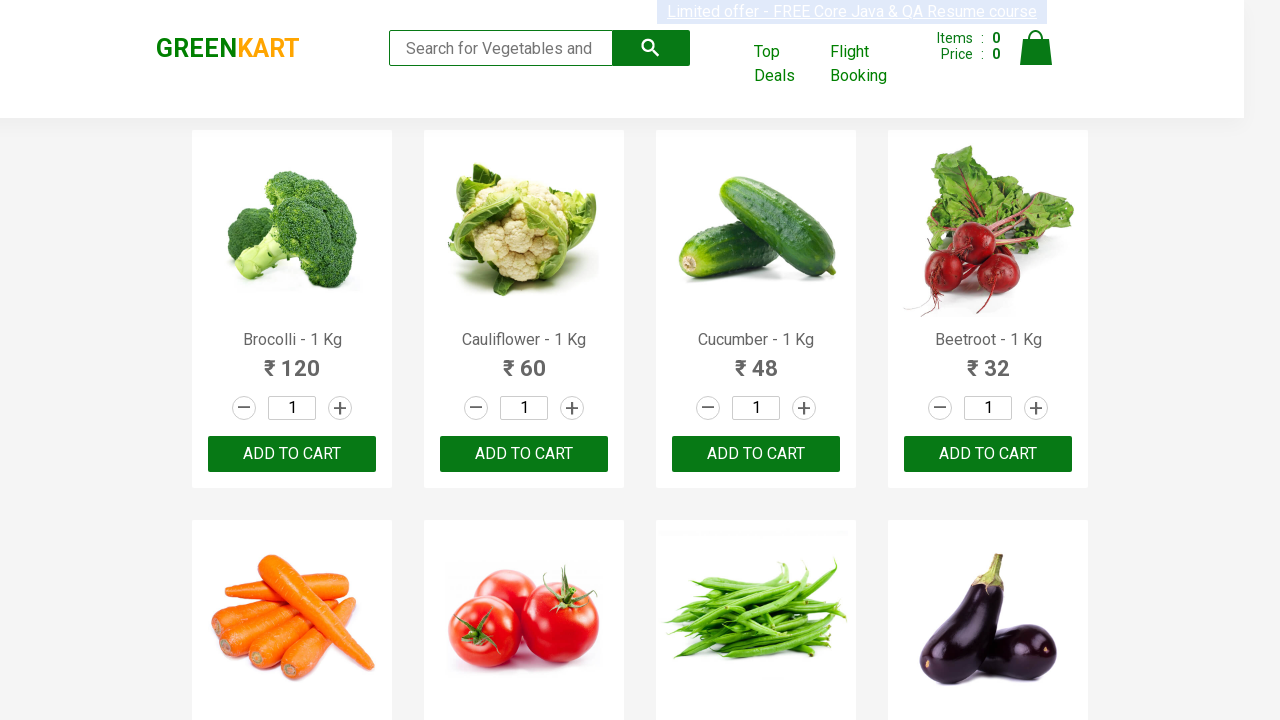

Filled search field with 'ber' on input.search-keyword
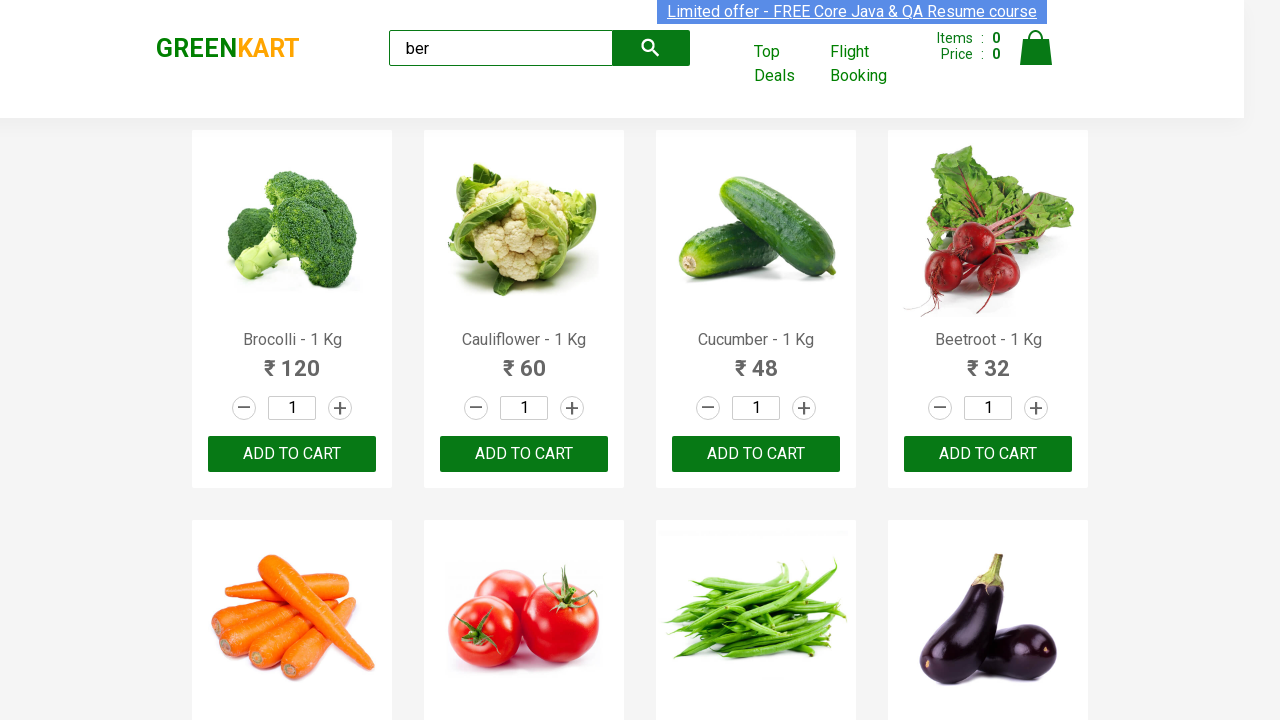

Waited 4 seconds for search results to load
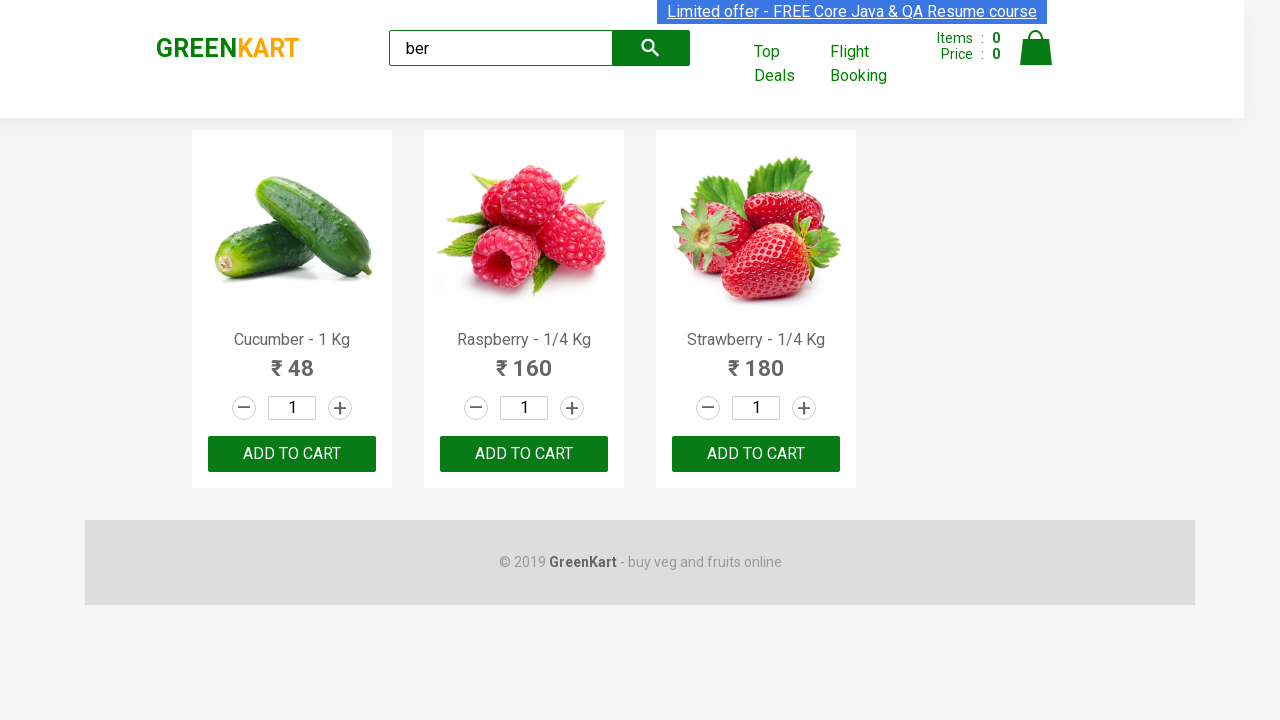

Verified 3 products are displayed for 'ber' search
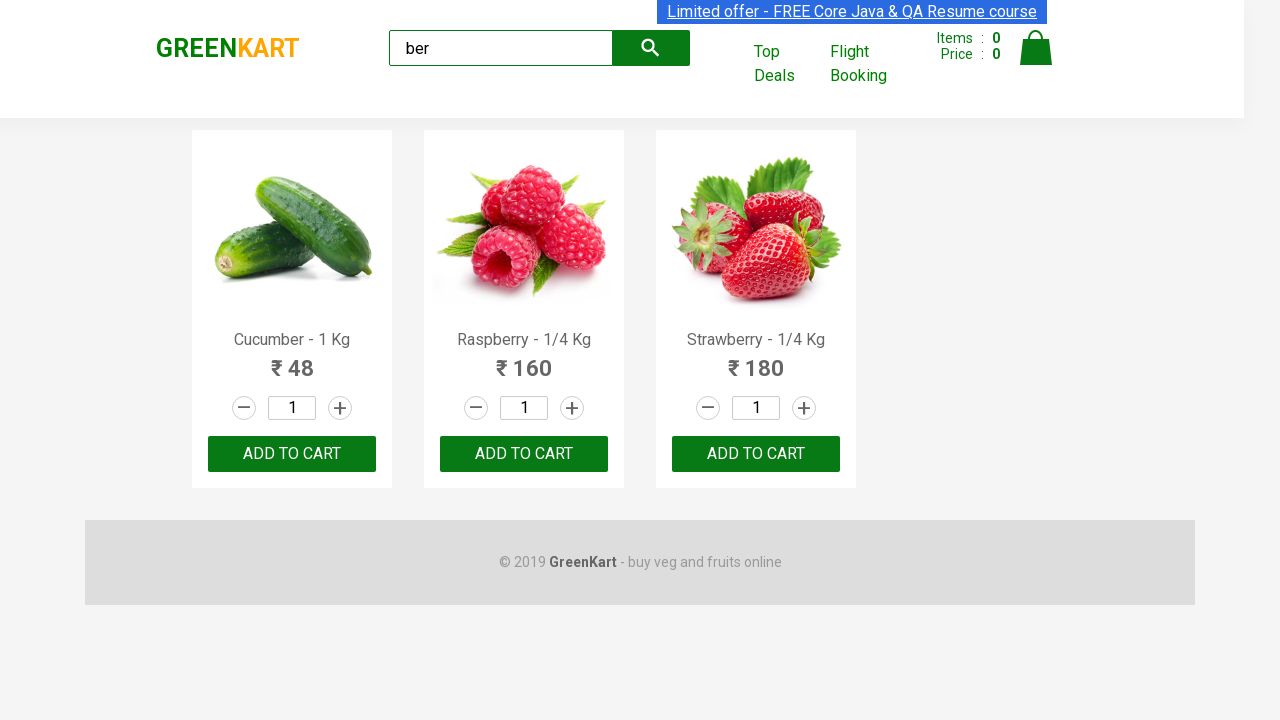

Clicked 'Add to Cart' button for product 1 at (292, 454) on xpath=//div[@class='product-action']/button >> nth=0
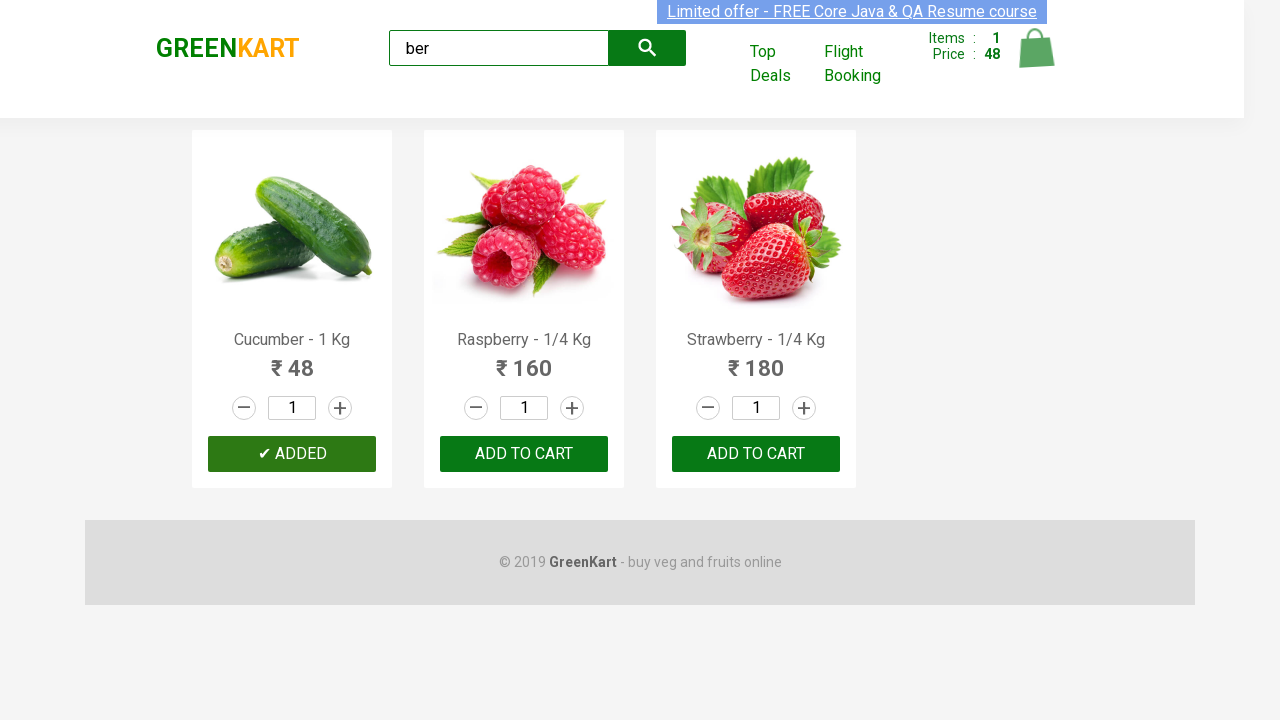

Clicked 'Add to Cart' button for product 2 at (524, 454) on xpath=//div[@class='product-action']/button >> nth=1
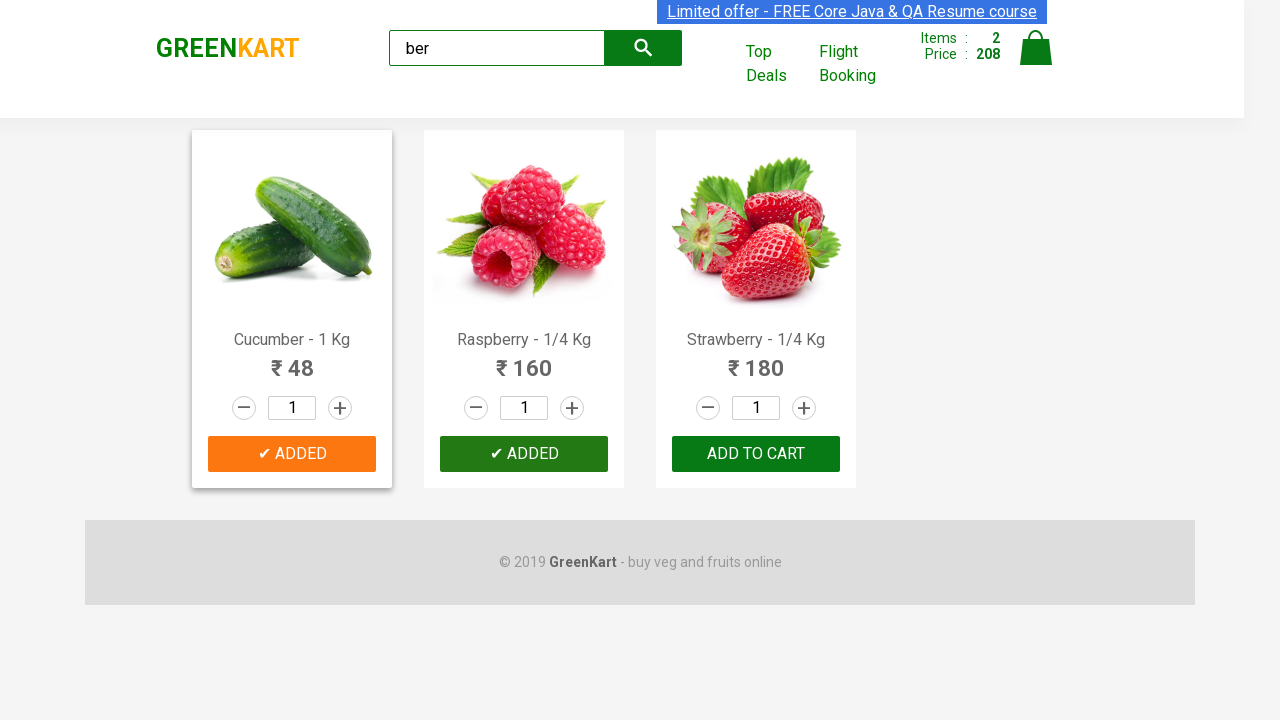

Clicked 'Add to Cart' button for product 3 at (756, 454) on xpath=//div[@class='product-action']/button >> nth=2
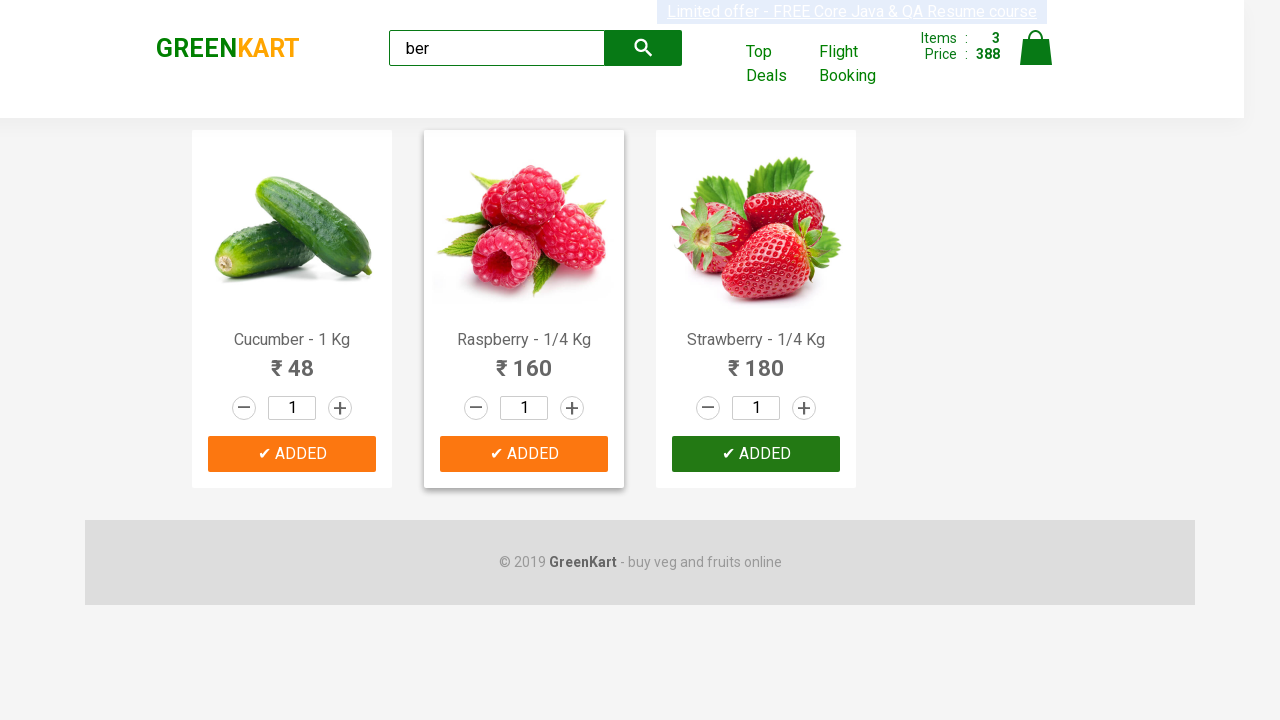

Clicked cart icon to view cart at (1036, 48) on img[alt='Cart']
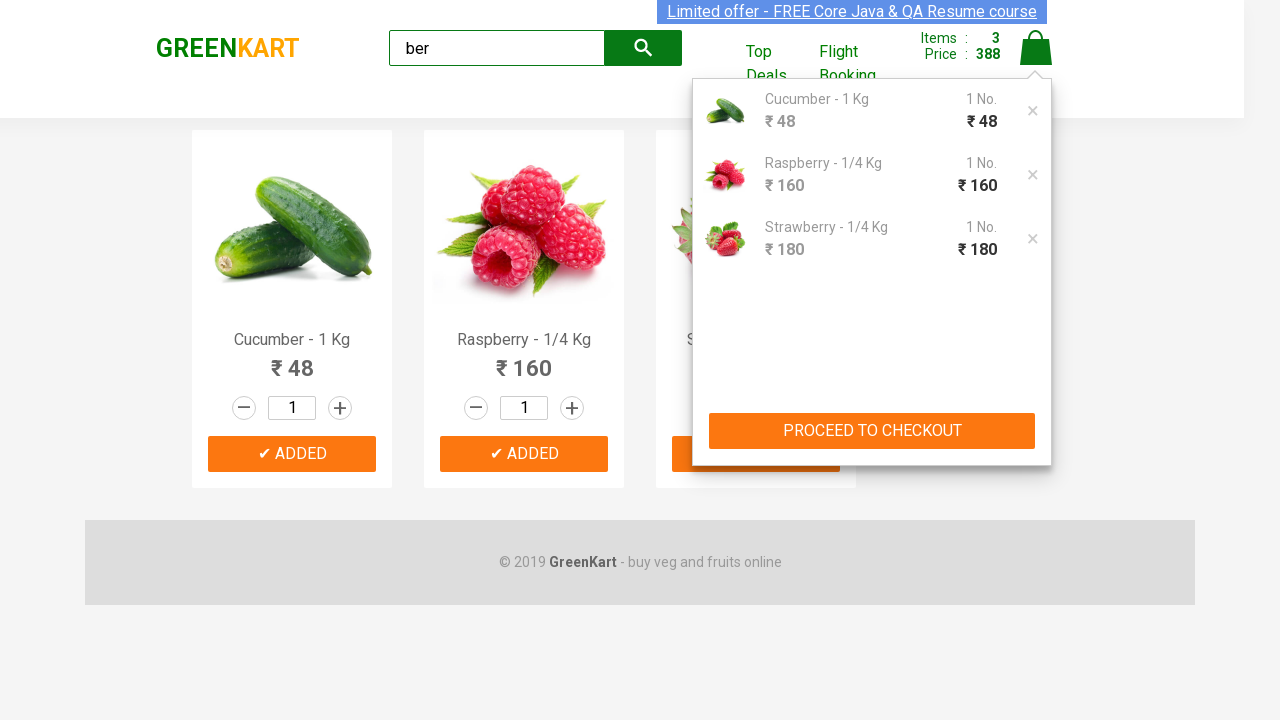

Clicked 'PROCEED TO CHECKOUT' button at (872, 431) on xpath=//button[text()='PROCEED TO CHECKOUT']
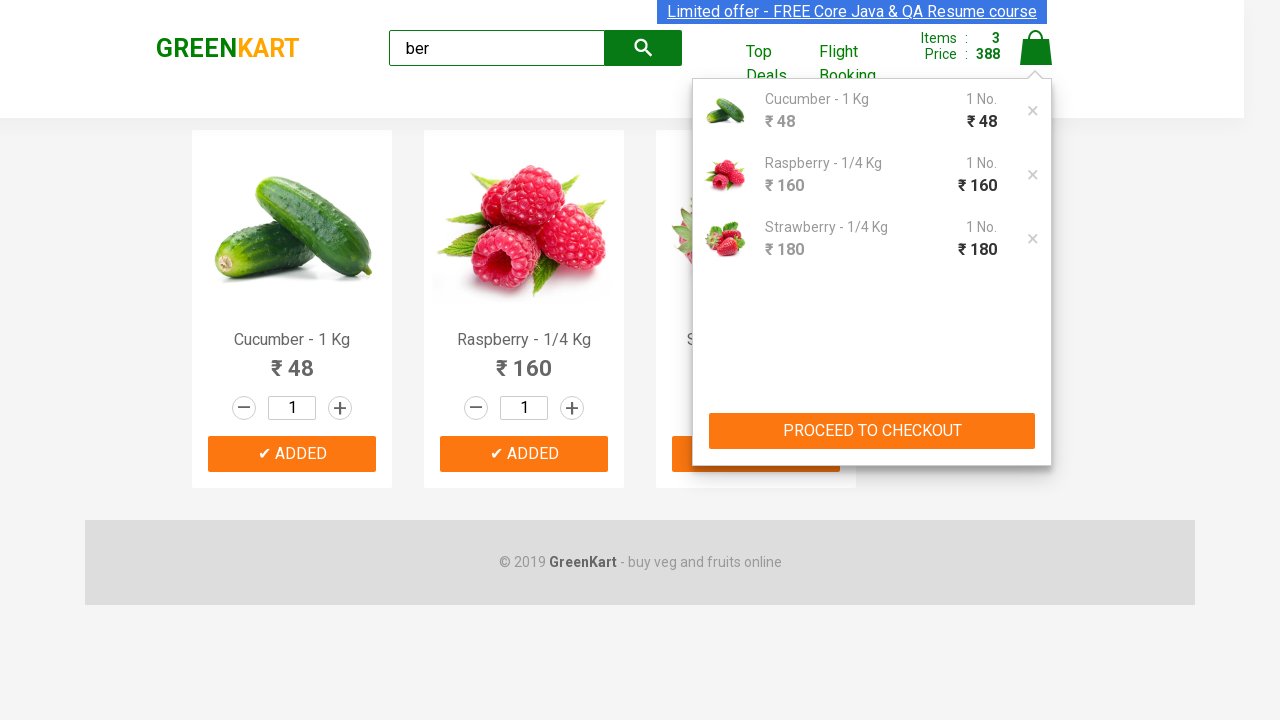

Promo code input field appeared
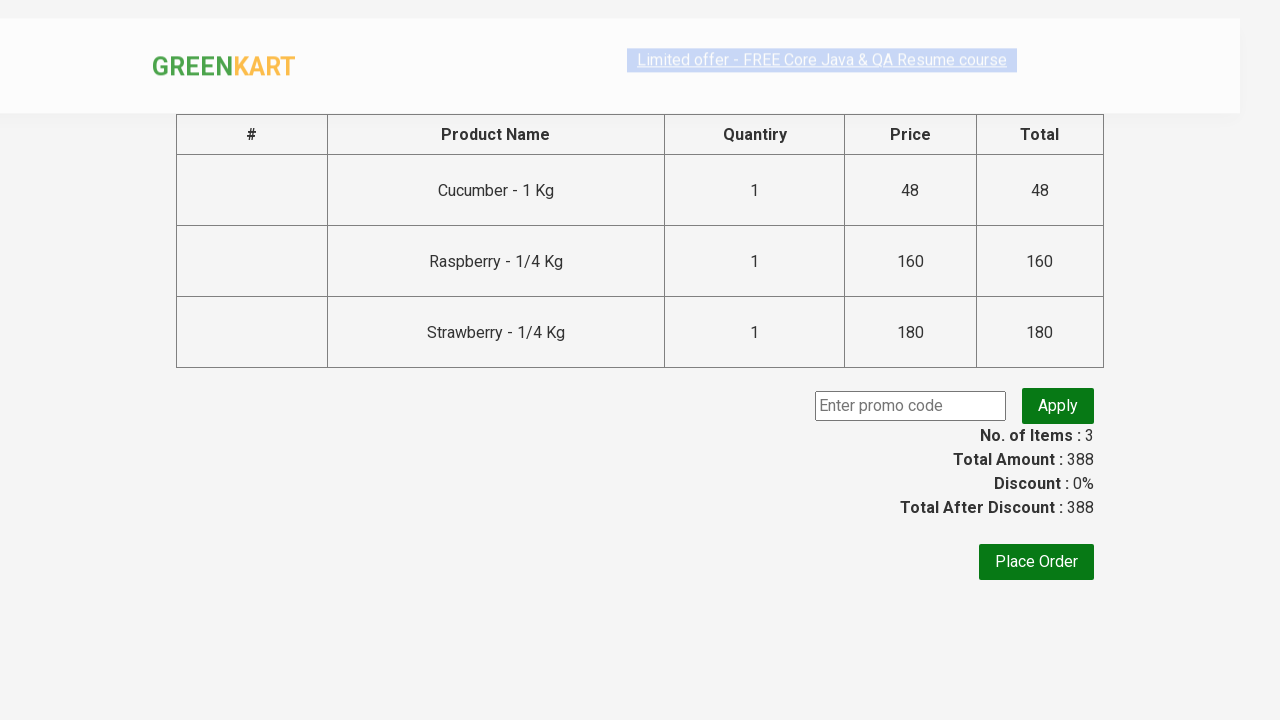

Entered promo code 'rahulshettyacademy' on .promoCode
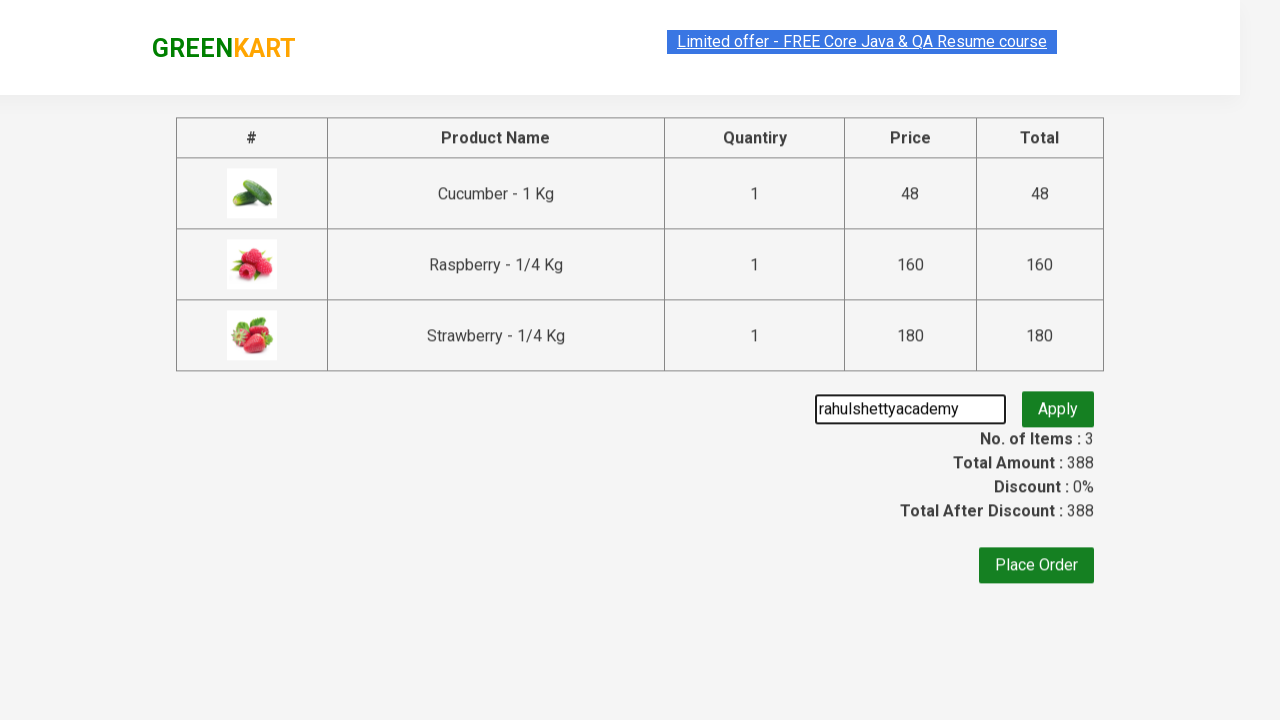

Clicked button to apply promo code at (1058, 406) on .promoBtn
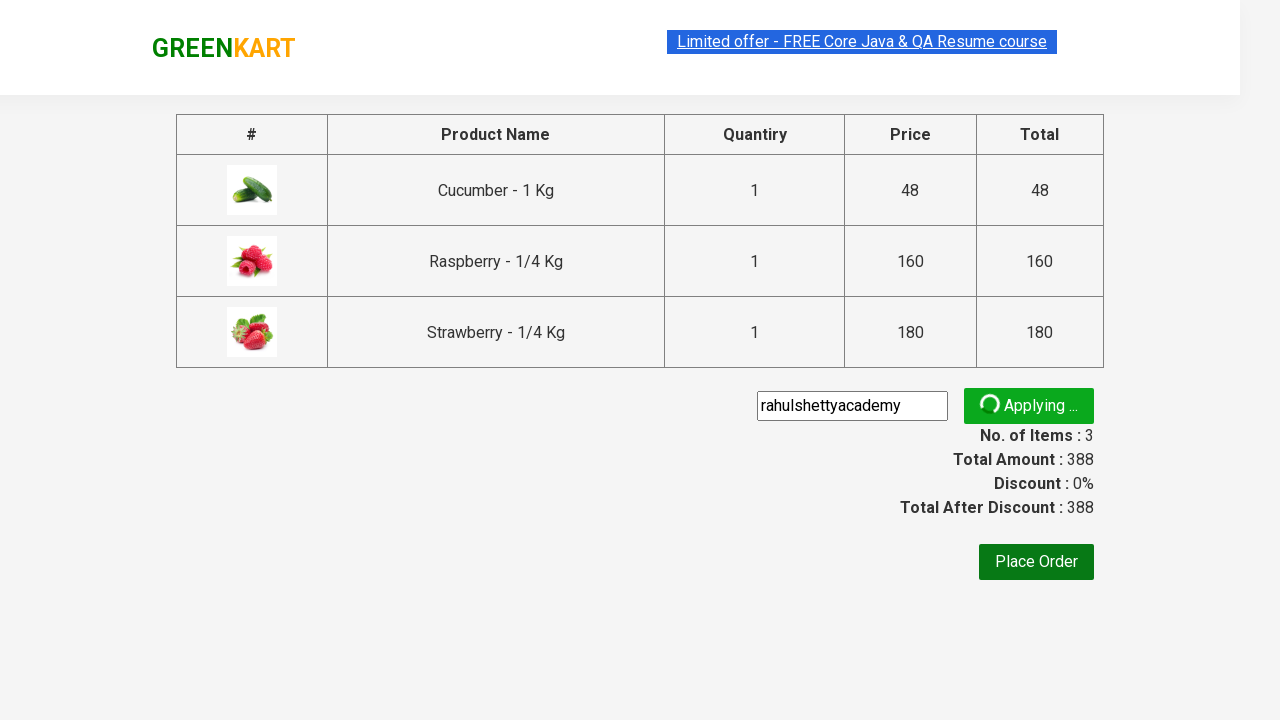

Promo discount confirmation message appeared
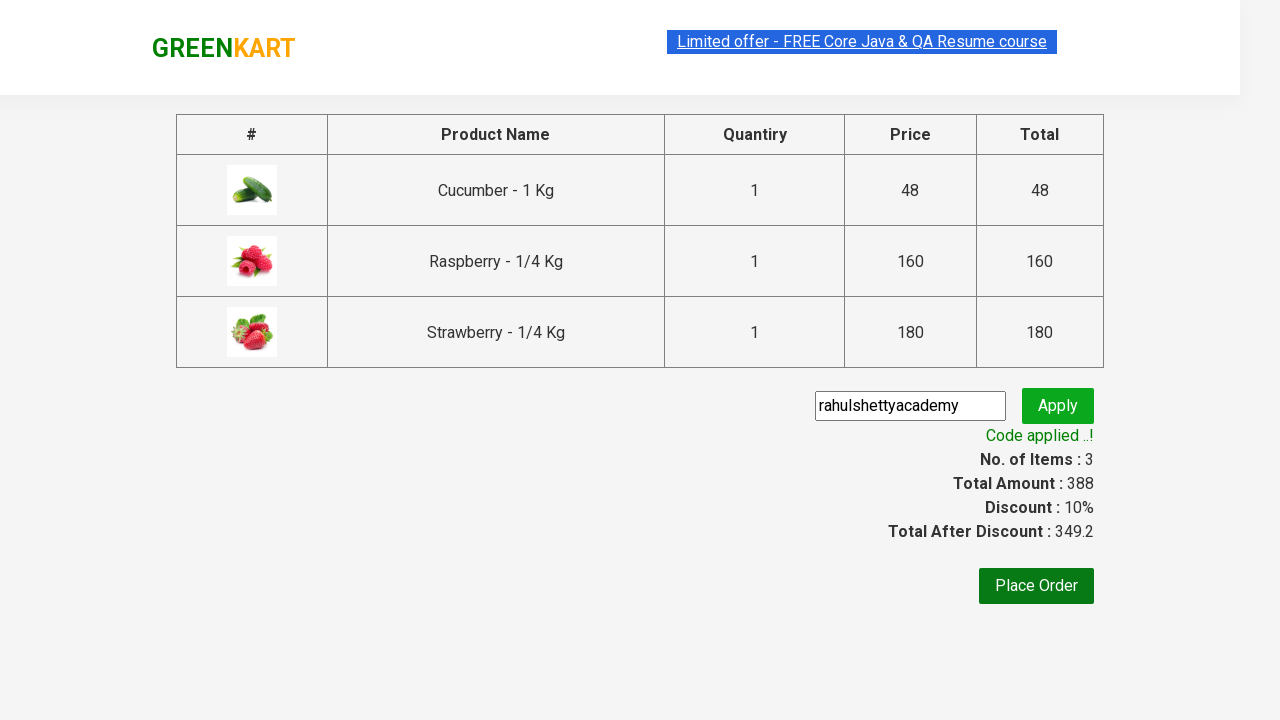

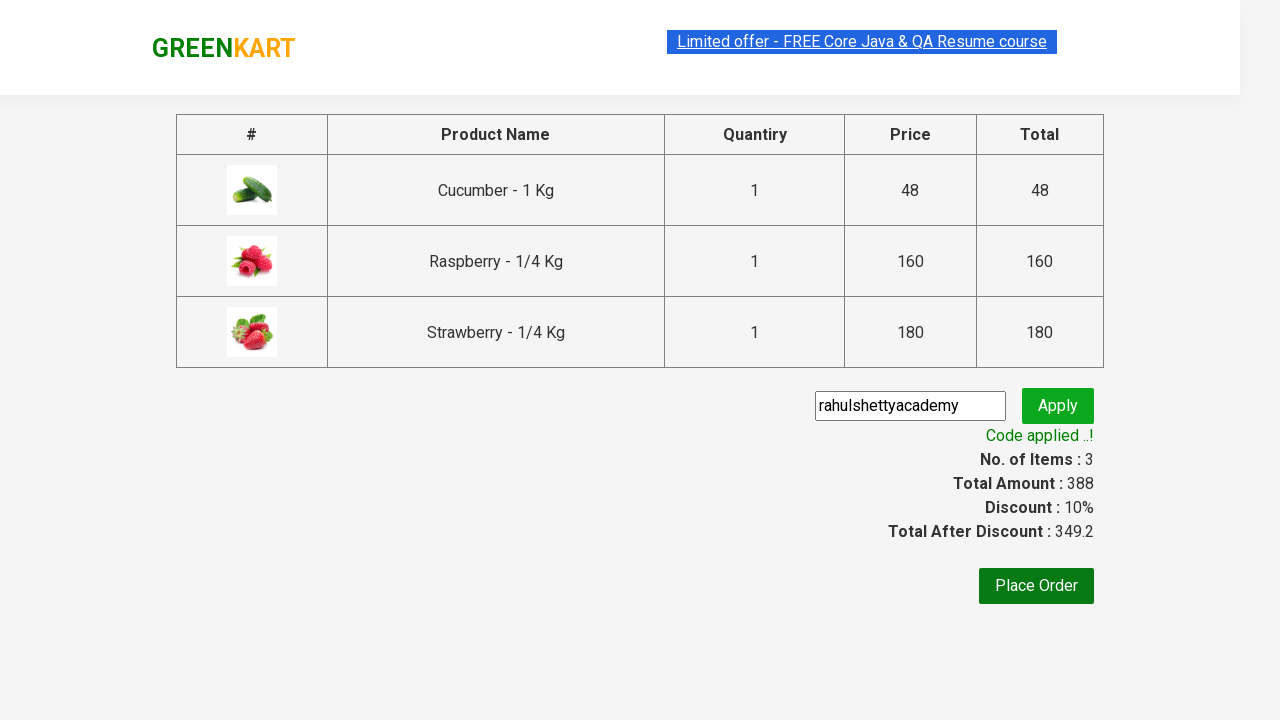